Tests a practice form by filling in personal details including name, email, gender, mobile, date of birth, subjects, hobbies, address, and state/city selections, then submits the form.

Starting URL: https://demoqa.com/automation-practice-form

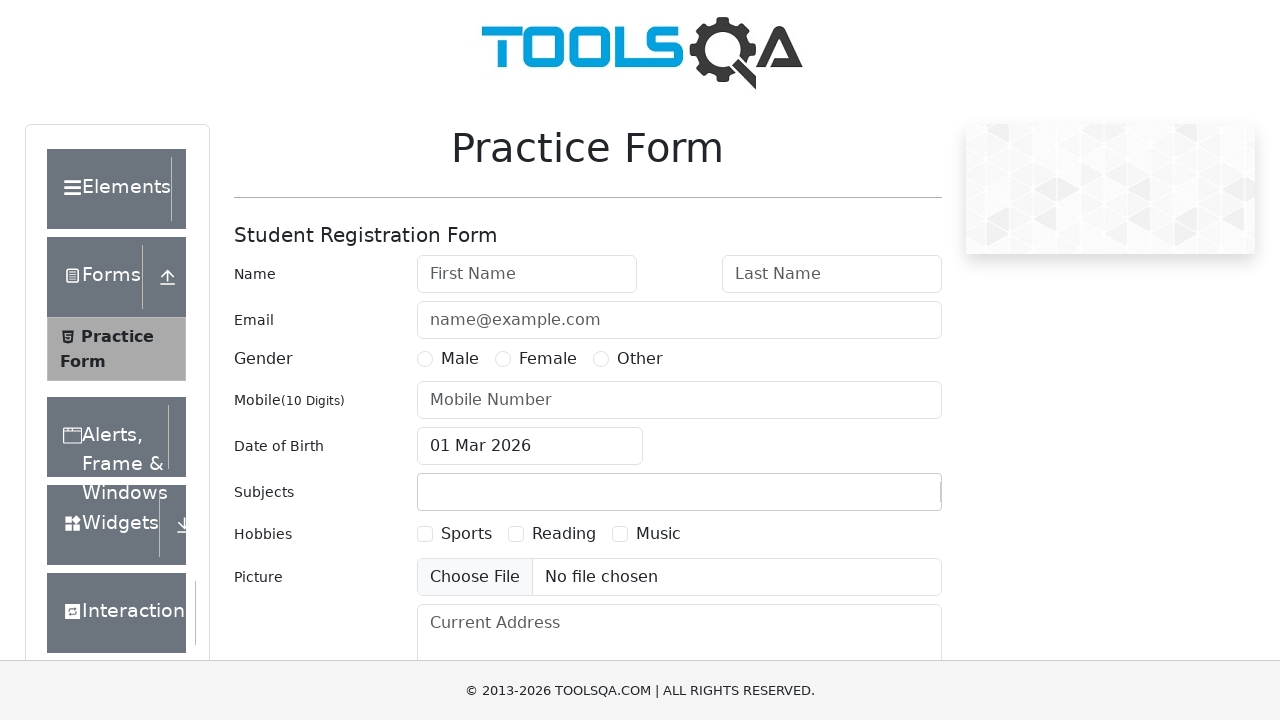

Filled first name field with 'John' on #firstName
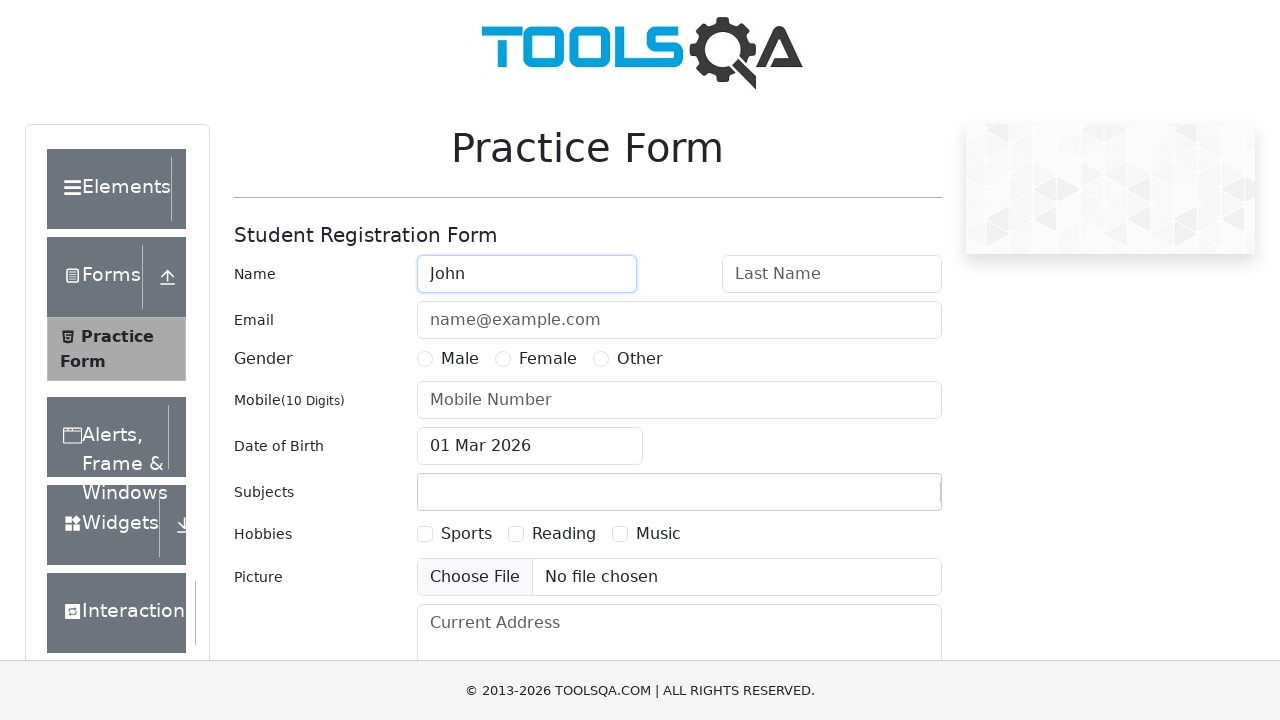

Filled last name field with 'Doe' on #lastName
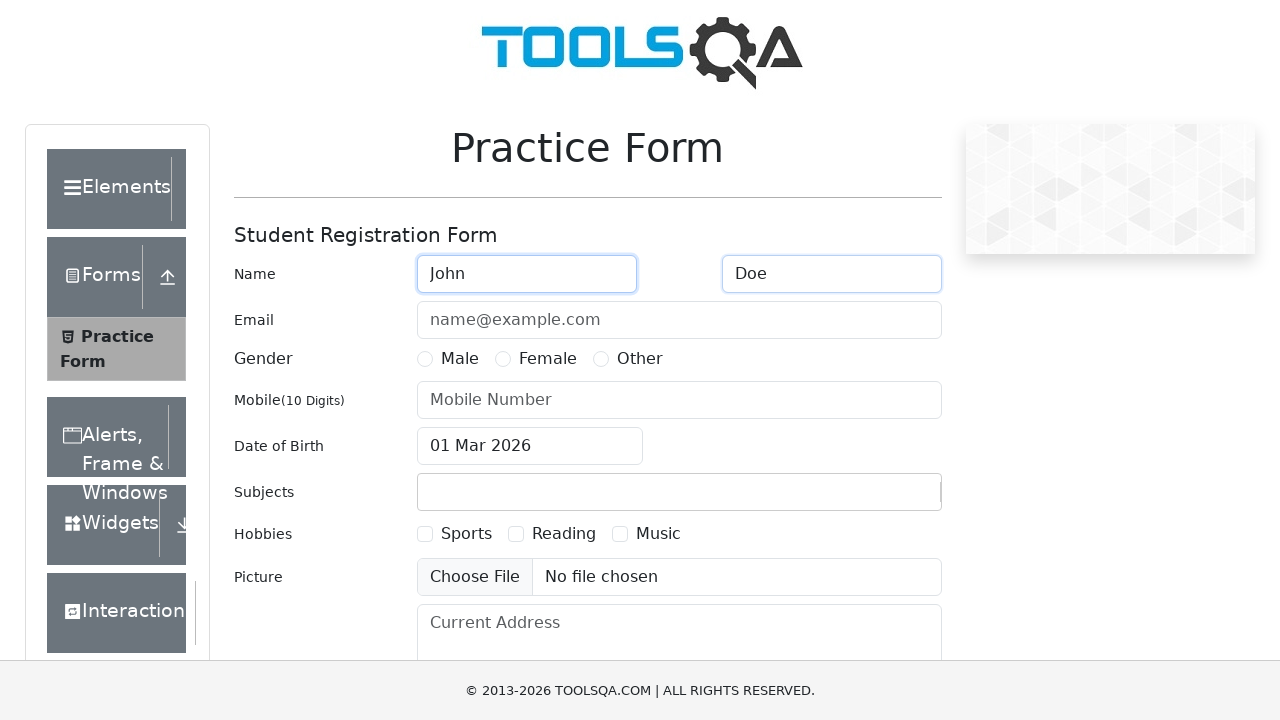

Filled email field with 'johndoe@example.com' on #userEmail
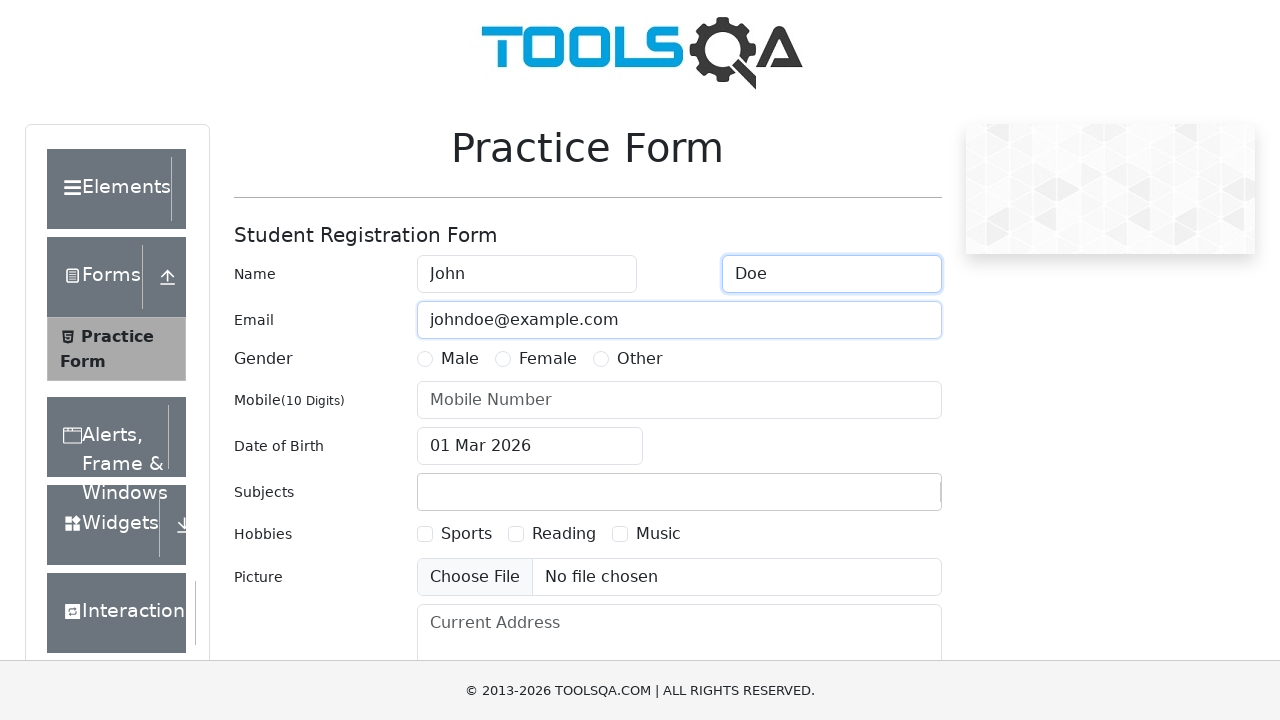

Selected 'Male' gender option at (460, 359) on label[for='gender-radio-1']
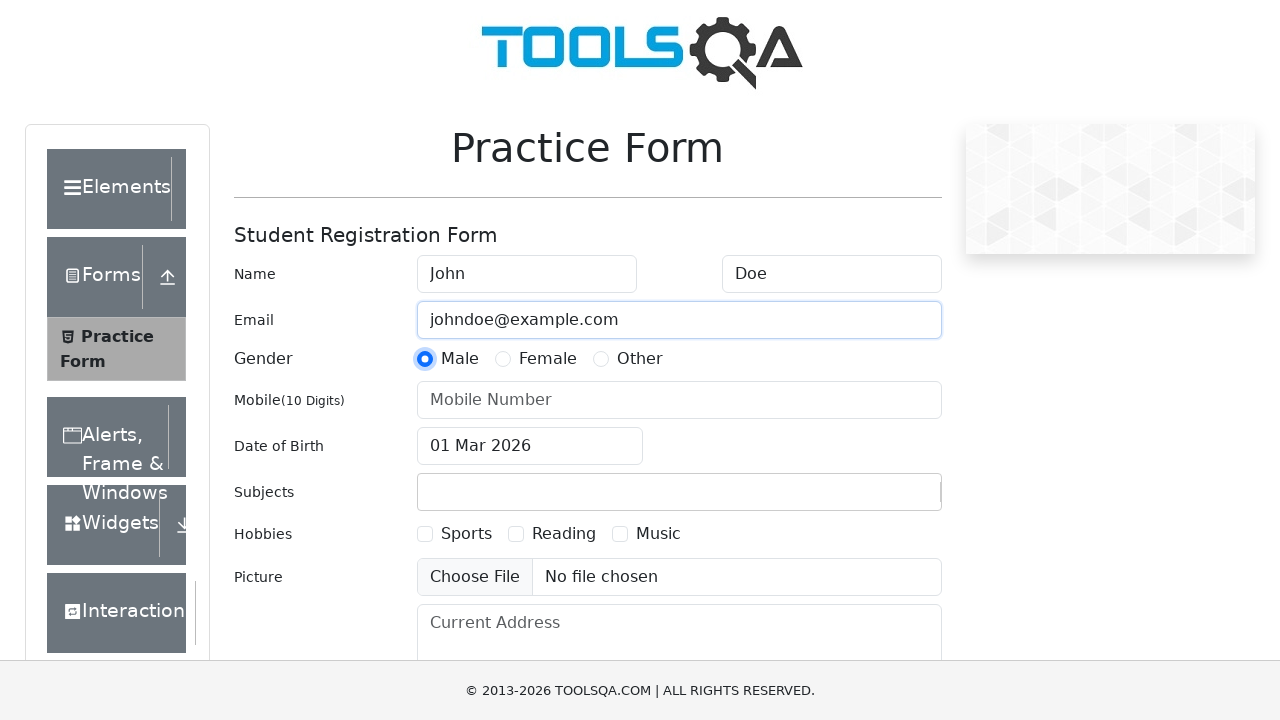

Filled mobile number field with '1232233434' on #userNumber
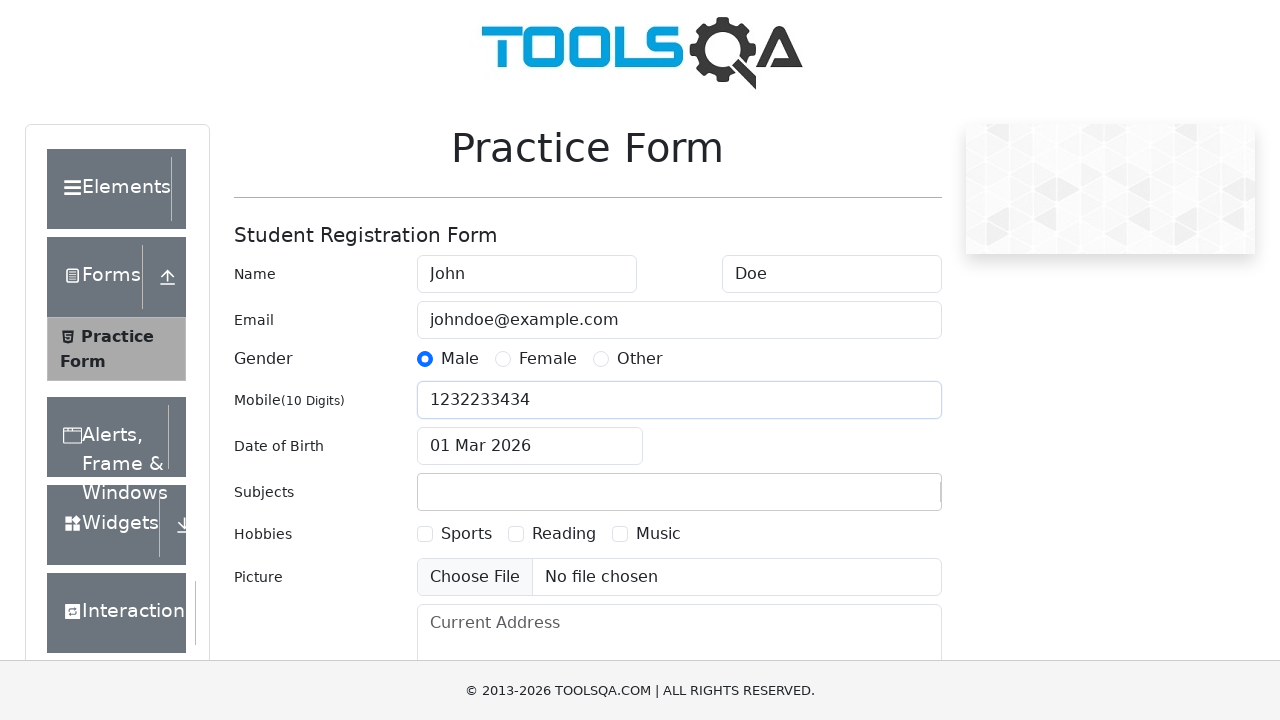

Clicked date of birth field to open datepicker at (530, 446) on #dateOfBirthInput
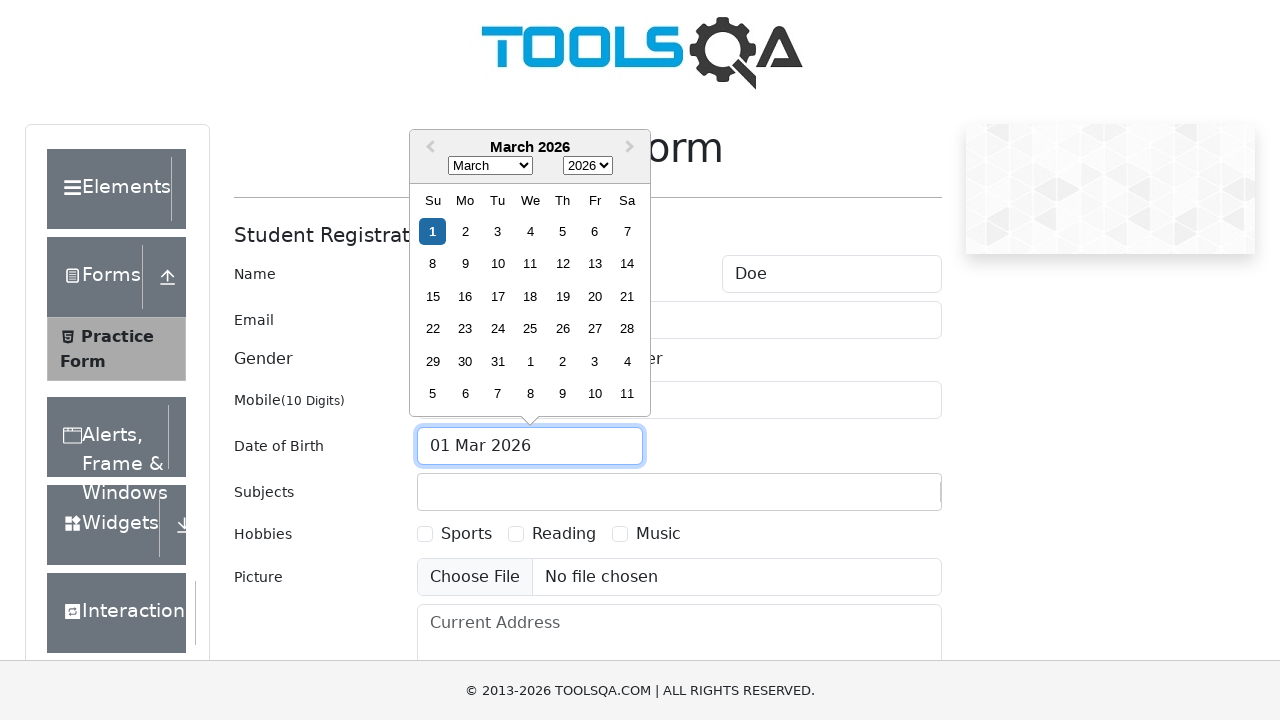

Selected 'May' from month dropdown on .react-datepicker__month-select
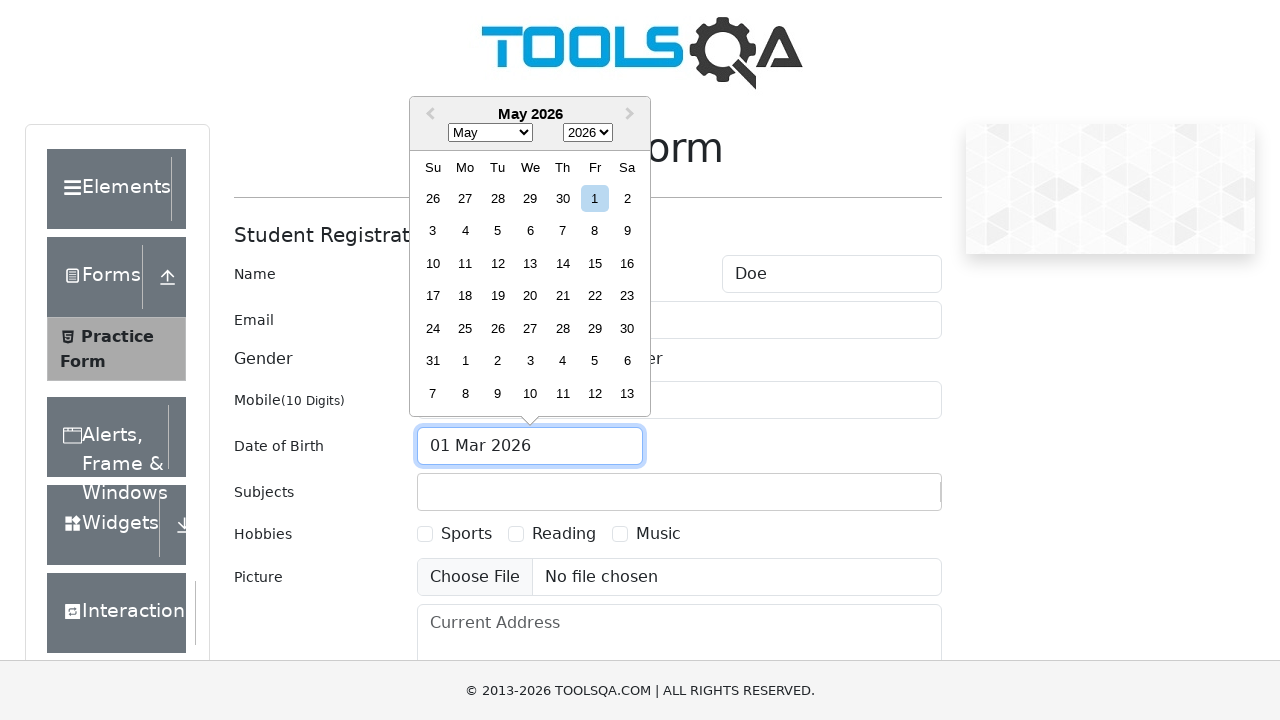

Selected '1990' from year dropdown on .react-datepicker__year-select
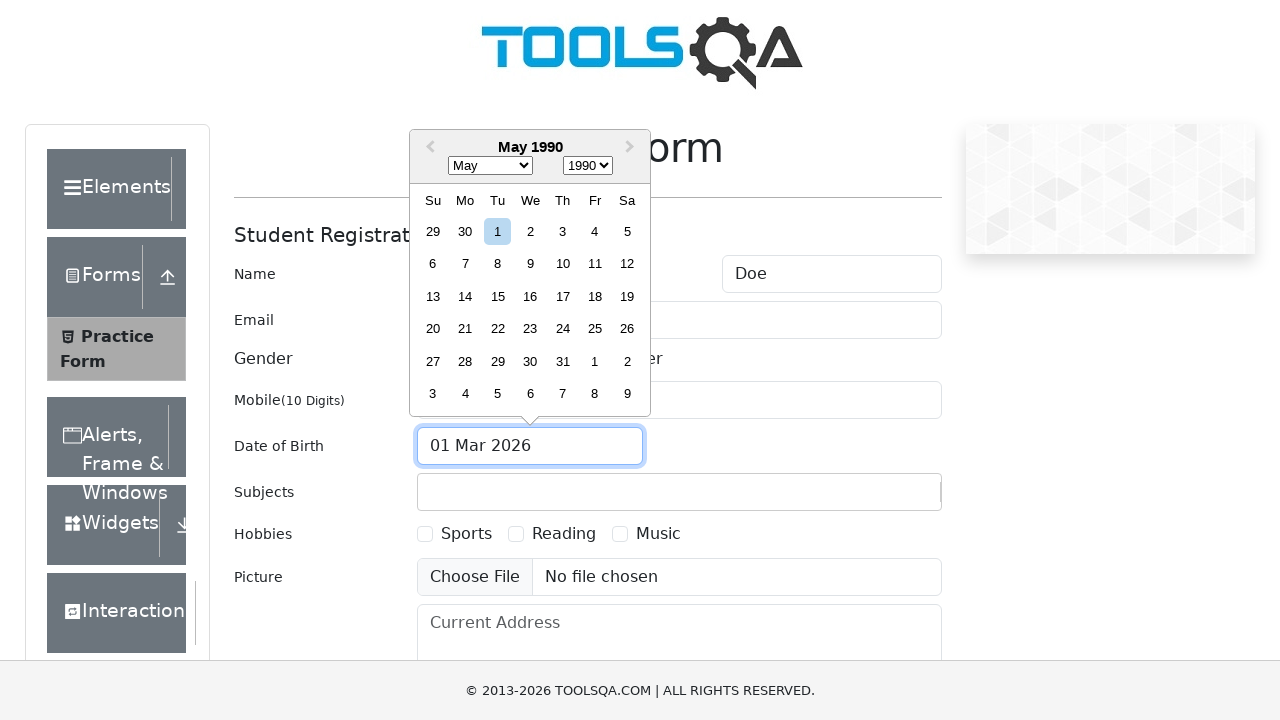

Selected the 3rd day from datepicker at (562, 231) on .react-datepicker__day--003:not(.react-datepicker__day--outside-month)
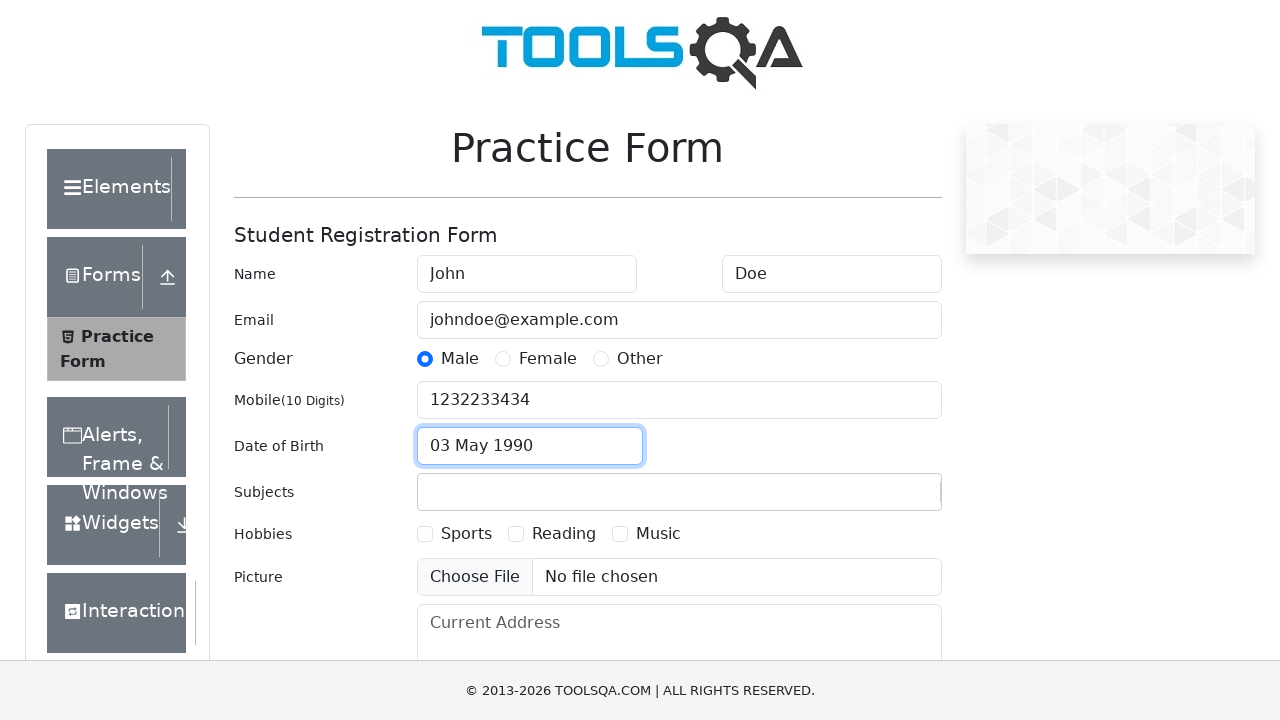

Typed 'Maths' in subjects input field on #subjectsInput
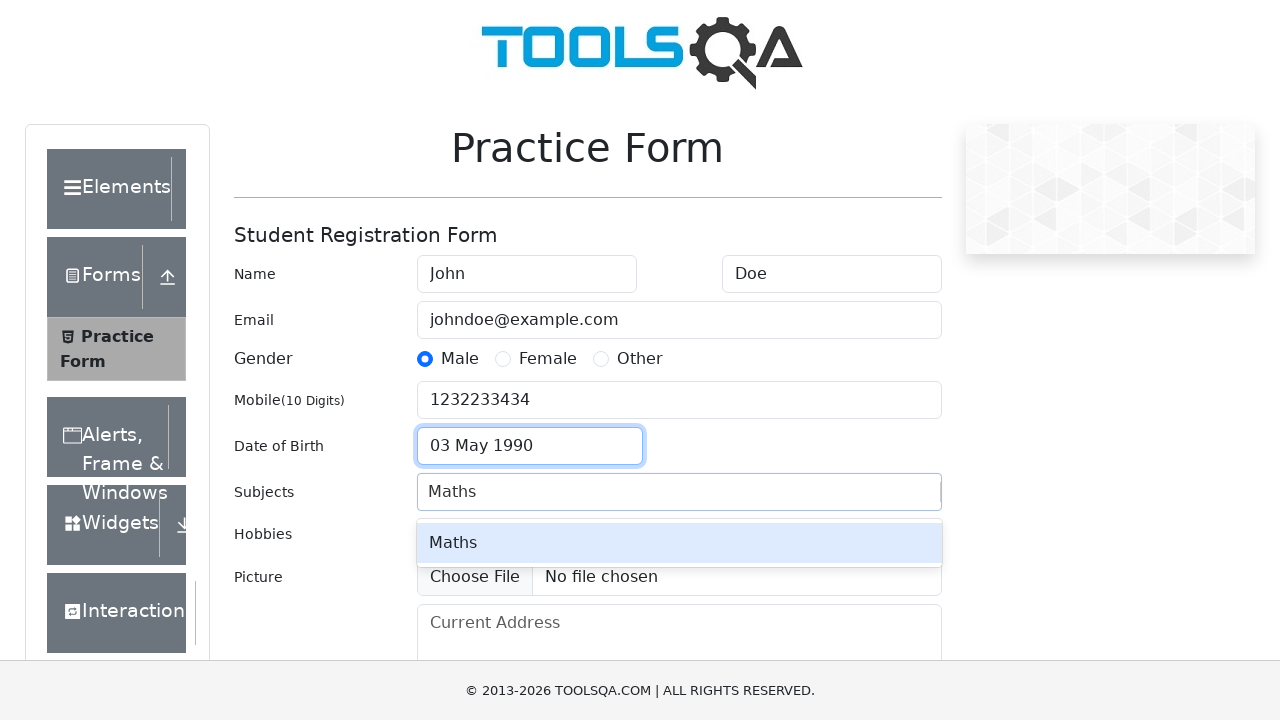

Pressed Enter to select 'Maths' subject from autocomplete
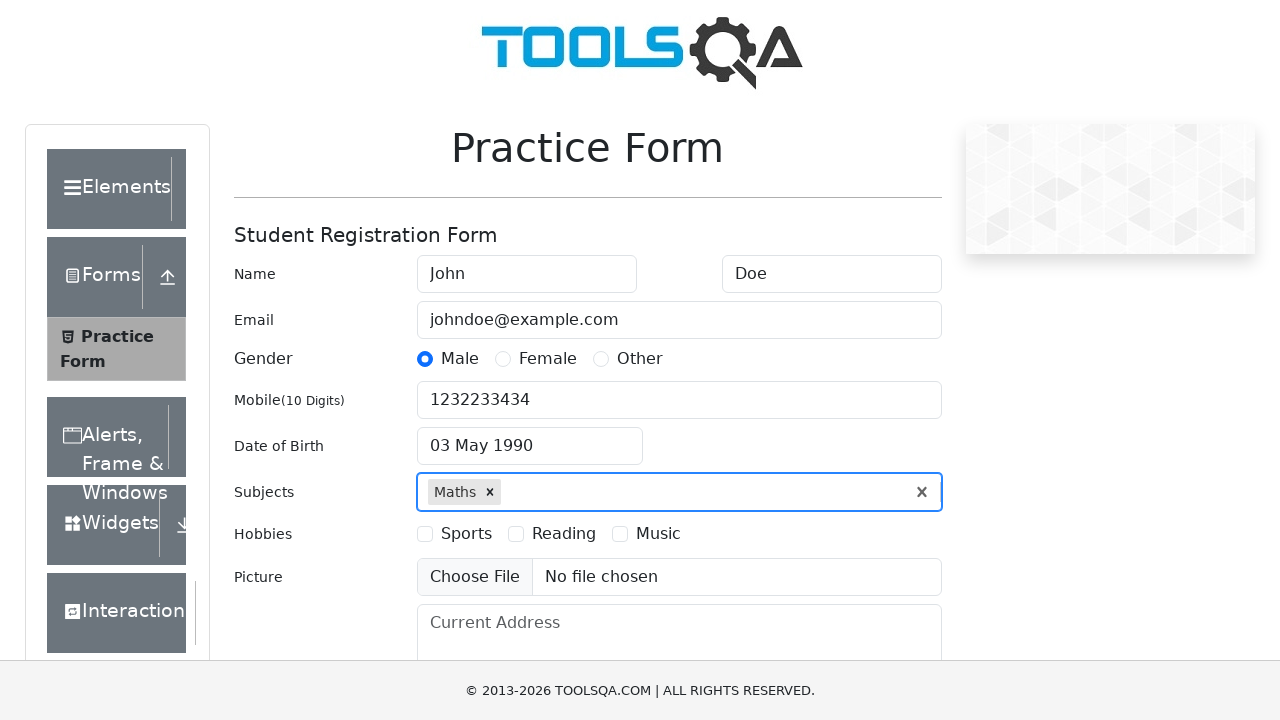

Selected 'Sports' hobby checkbox at (466, 534) on label[for='hobbies-checkbox-1']
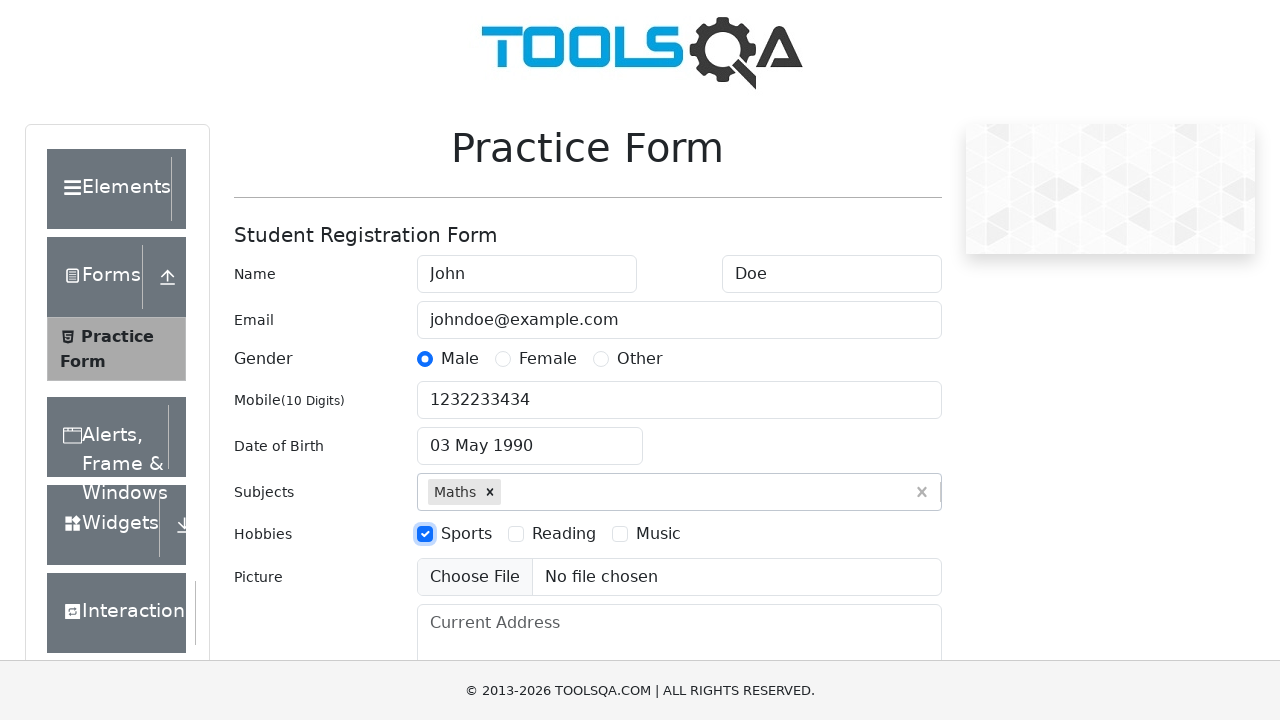

Filled current address field with '123 Main street' on #currentAddress
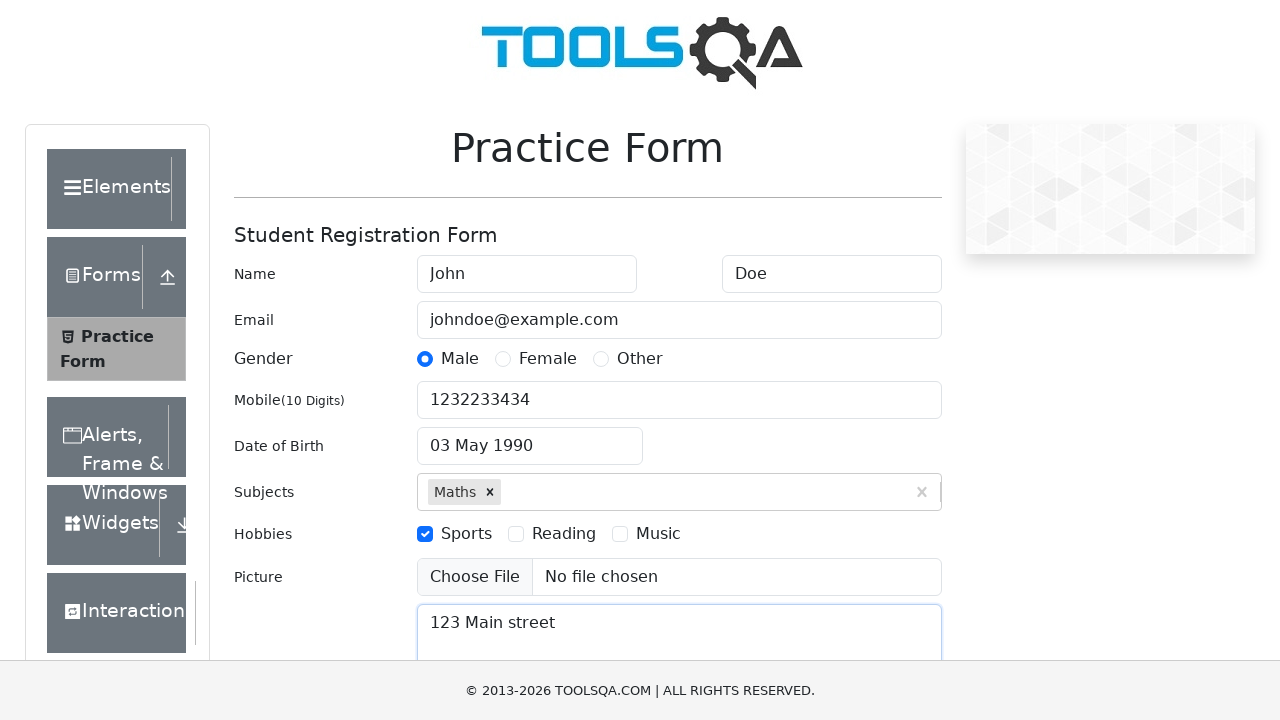

Clicked state dropdown to open it at (527, 437) on #state
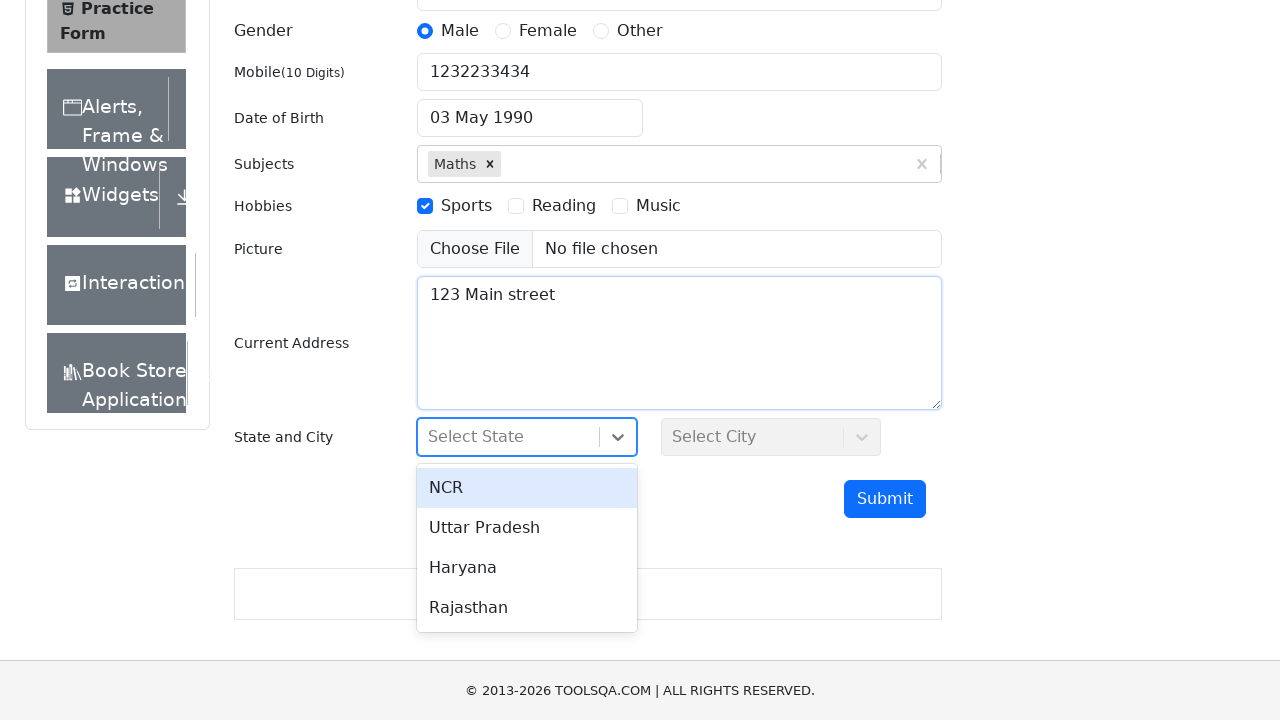

Selected first state option from dropdown at (527, 488) on #react-select-3-option-0
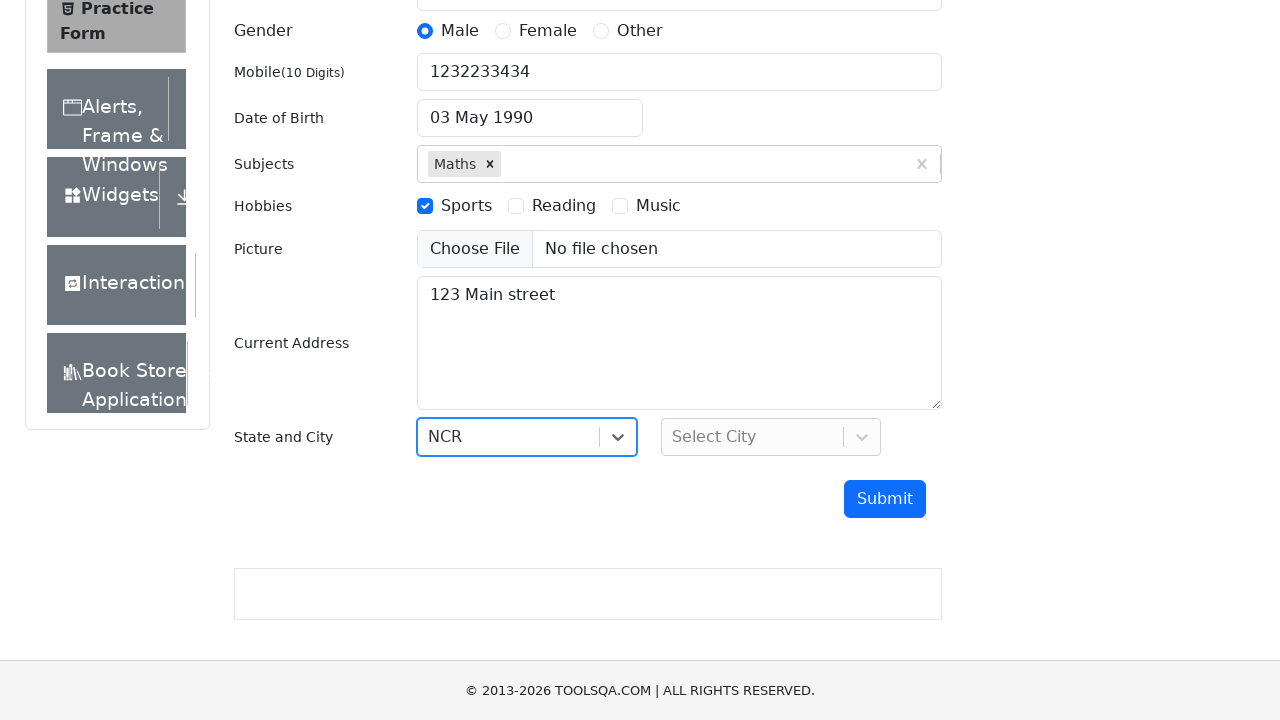

Clicked city dropdown to open it at (771, 437) on #city
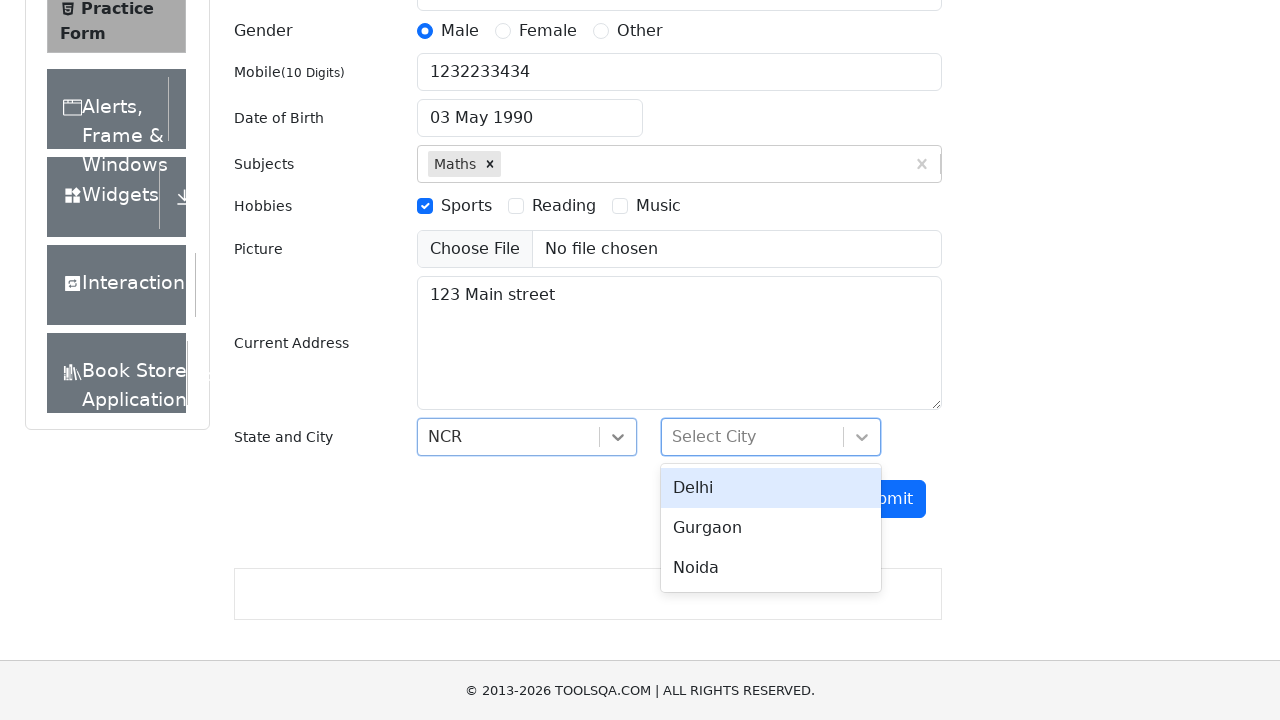

Selected first city option from dropdown at (771, 488) on #react-select-4-option-0
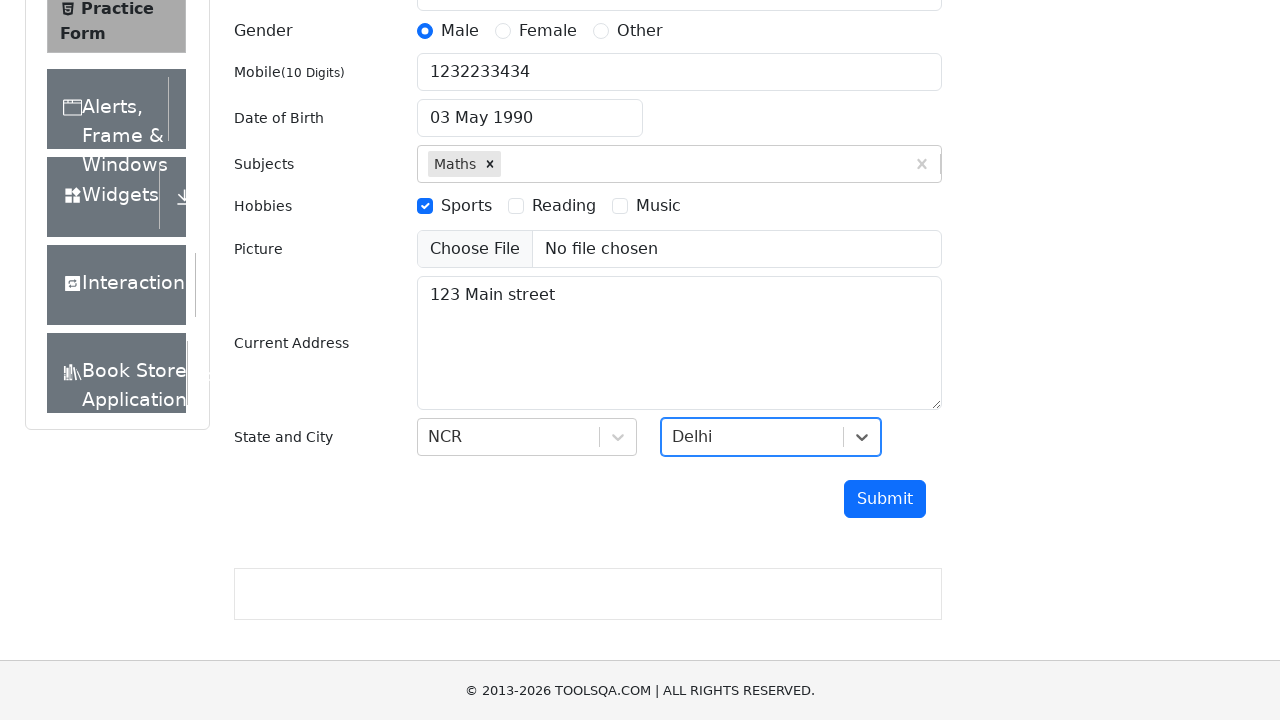

Clicked submit button to submit the practice form at (885, 499) on #submit
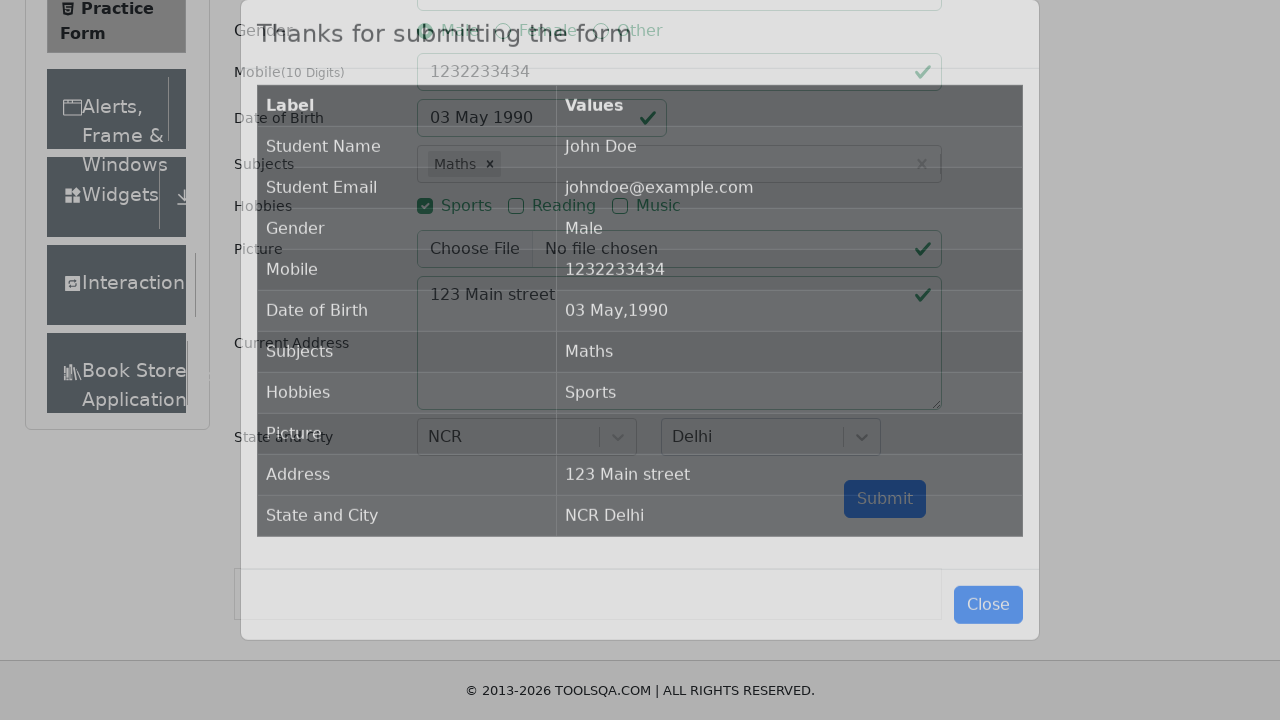

Form submission modal appeared confirming successful submission
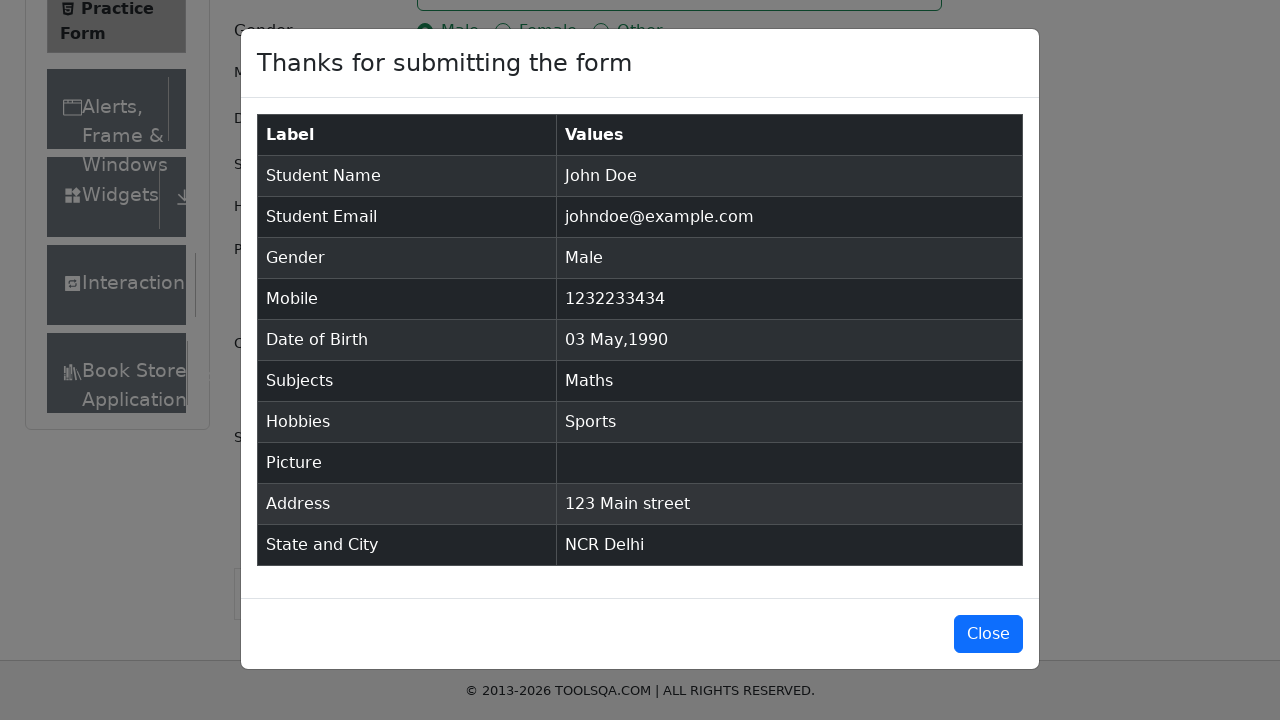

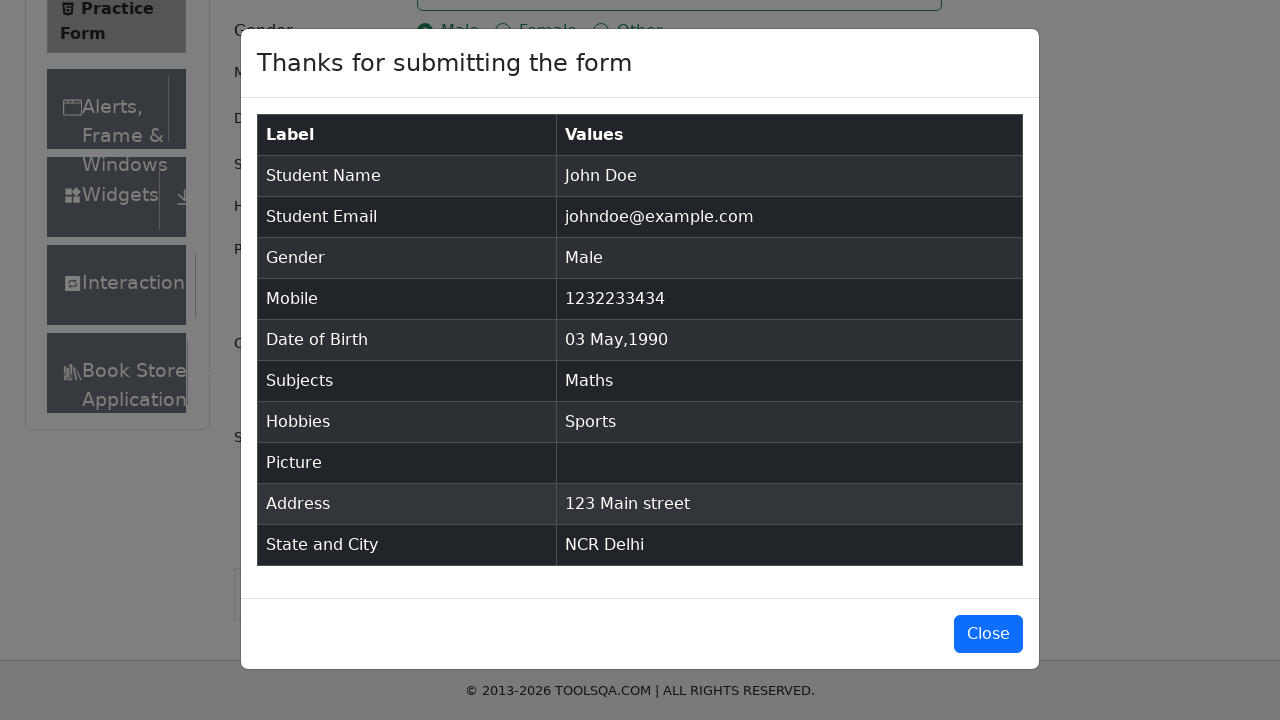